Tests autocomplete functionality by typing a partial string and navigating through suggestions using keyboard arrow keys

Starting URL: http://qaclickacademy.com/practice.php

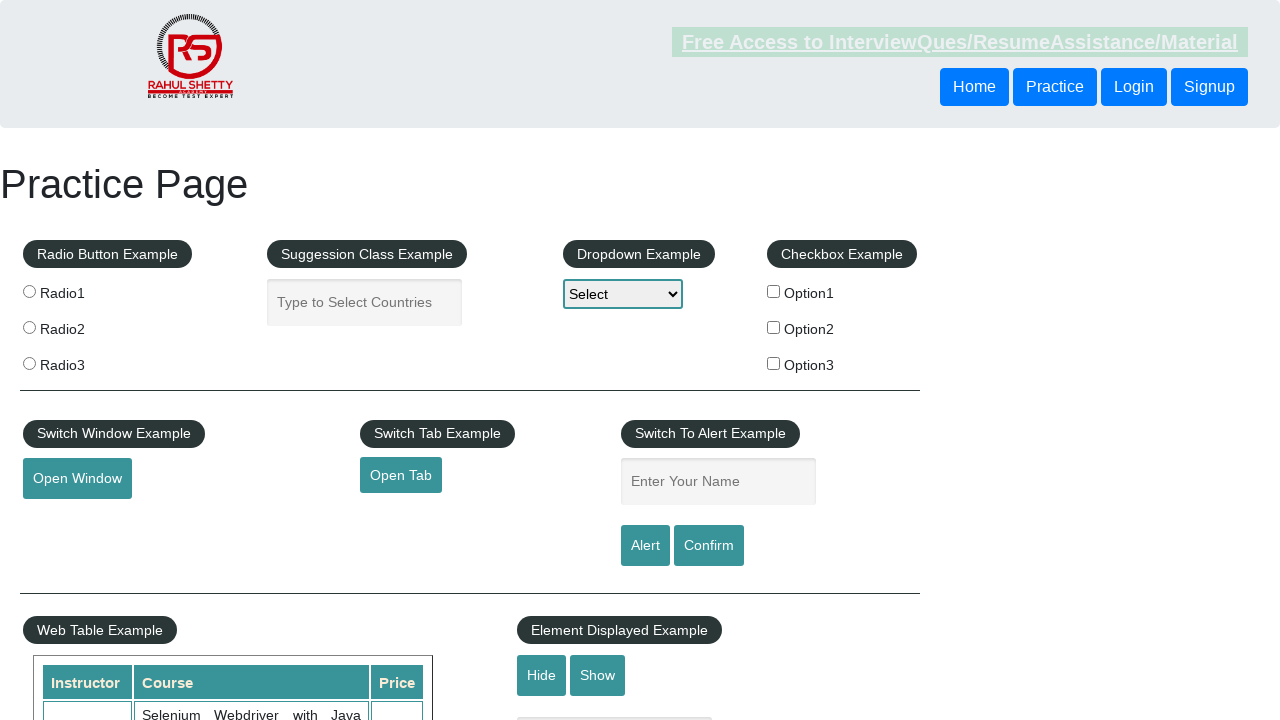

Filled autocomplete field with 'ind' on #autocomplete
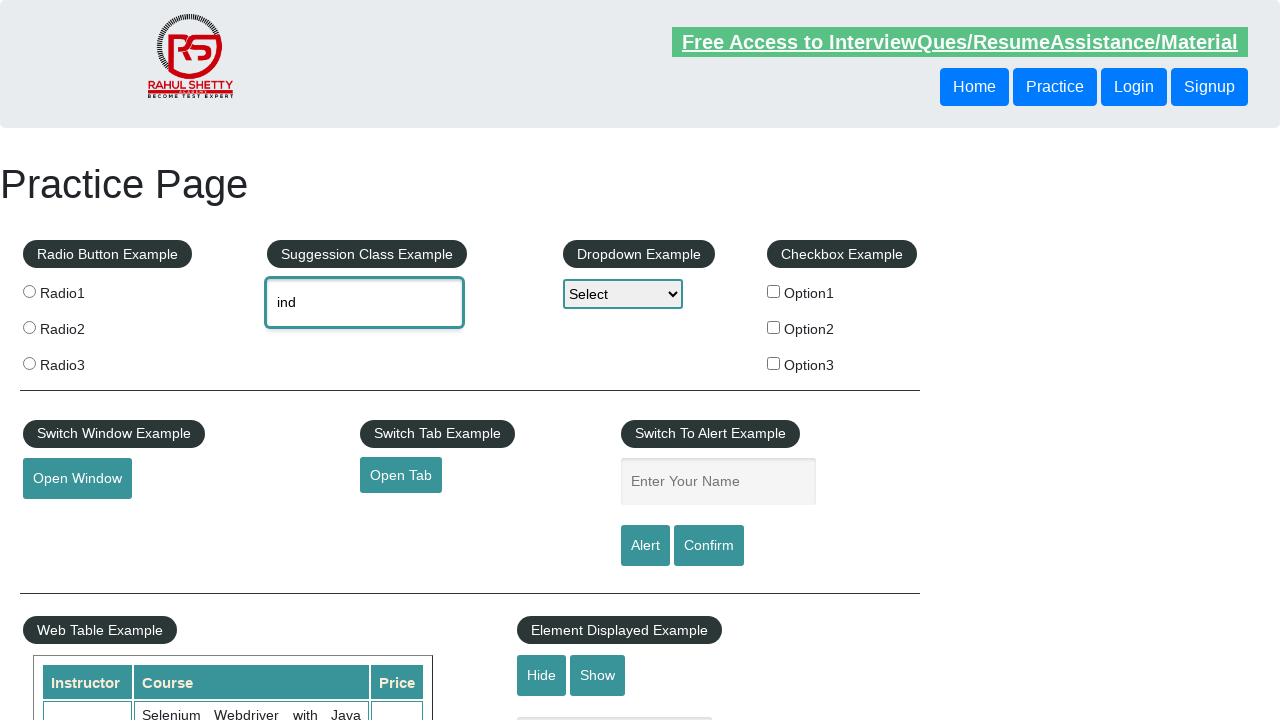

Waited 2000ms for autocomplete suggestions to appear
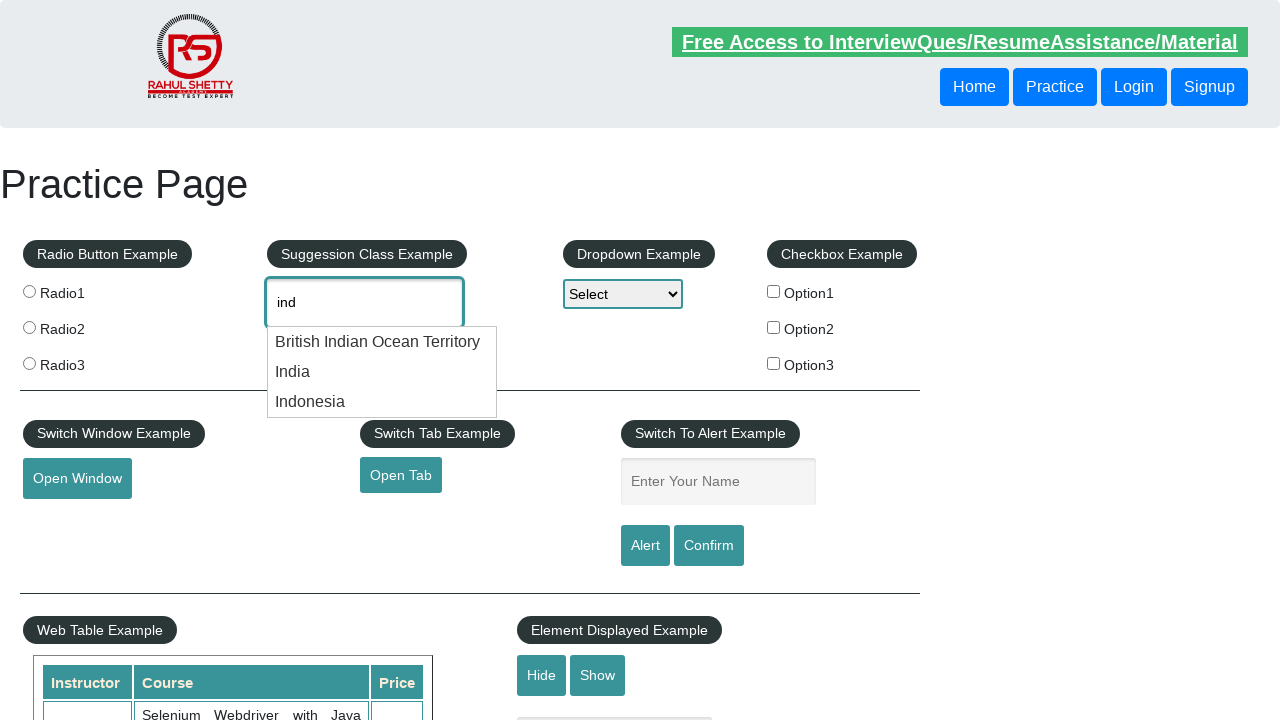

Pressed ArrowDown key once to navigate to first suggestion on #autocomplete
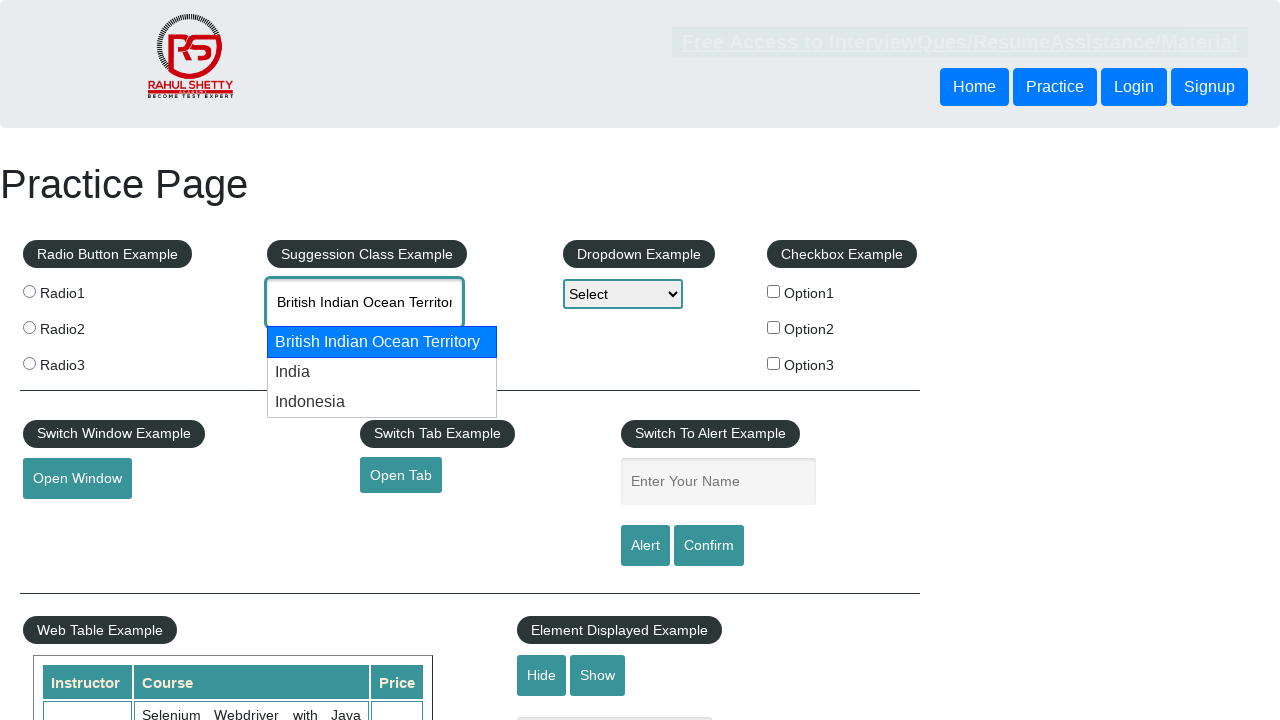

Pressed ArrowDown key second time to navigate to second suggestion on #autocomplete
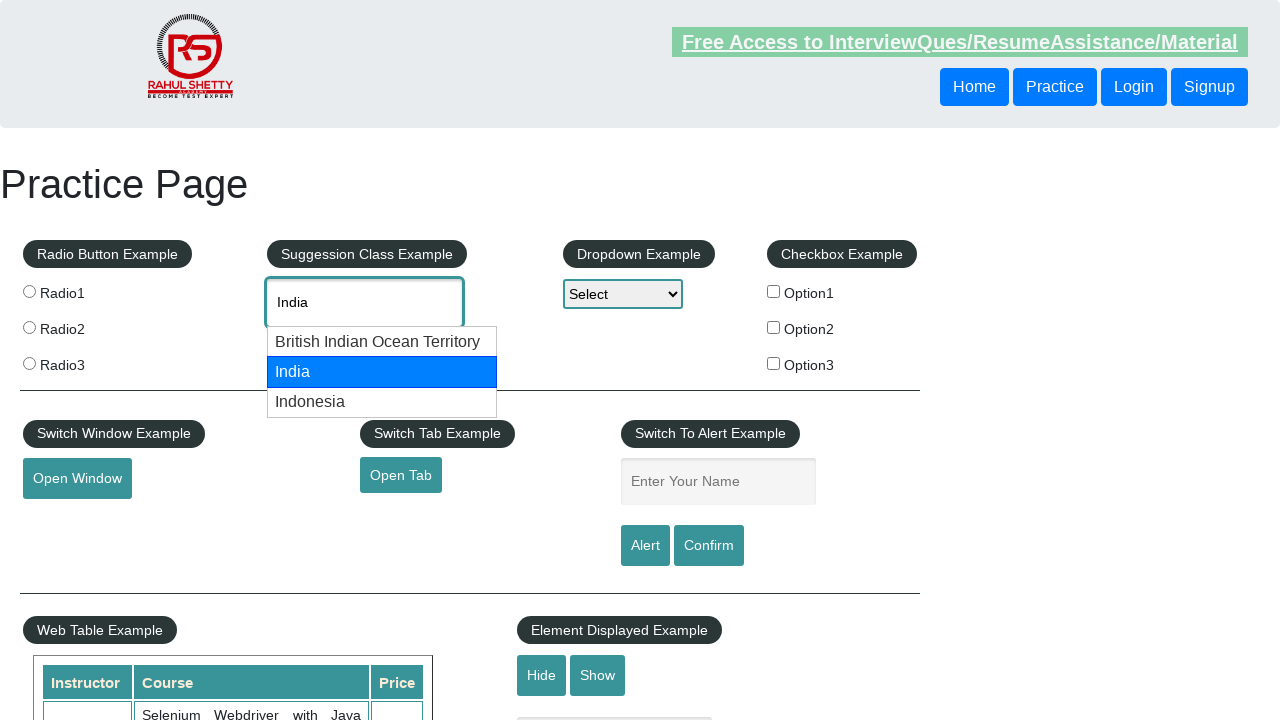

Retrieved autocomplete field value for verification
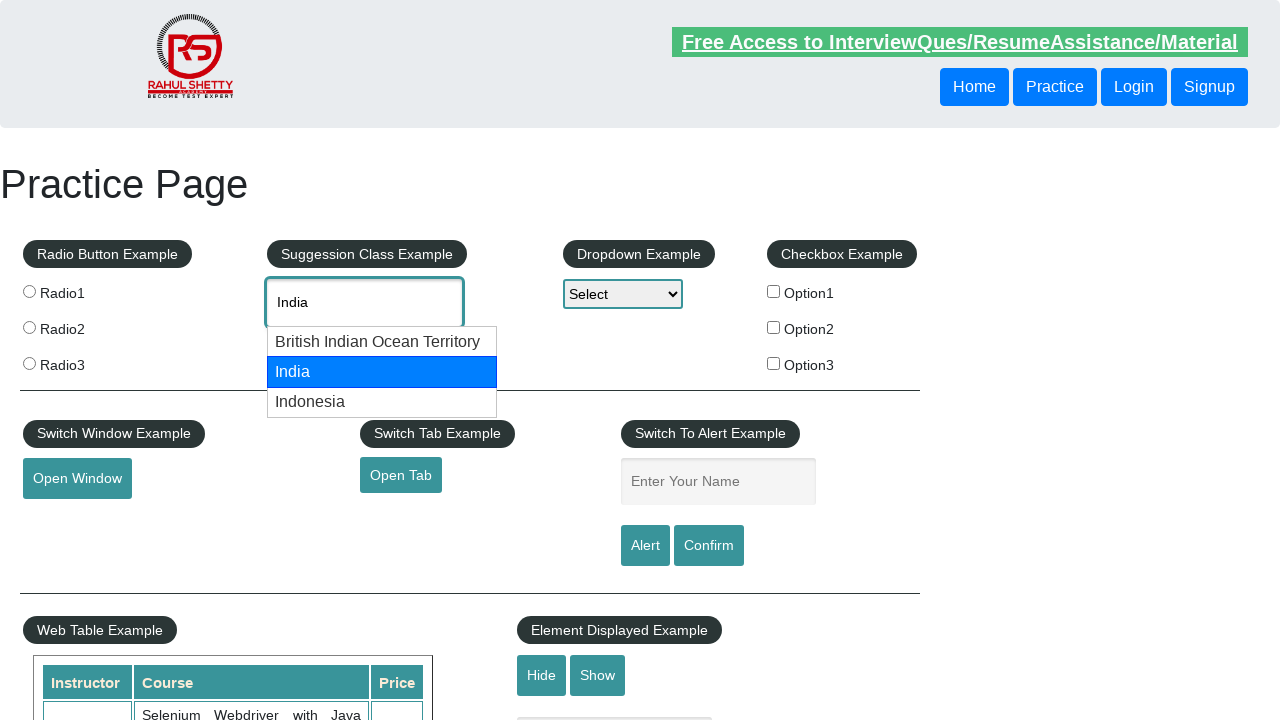

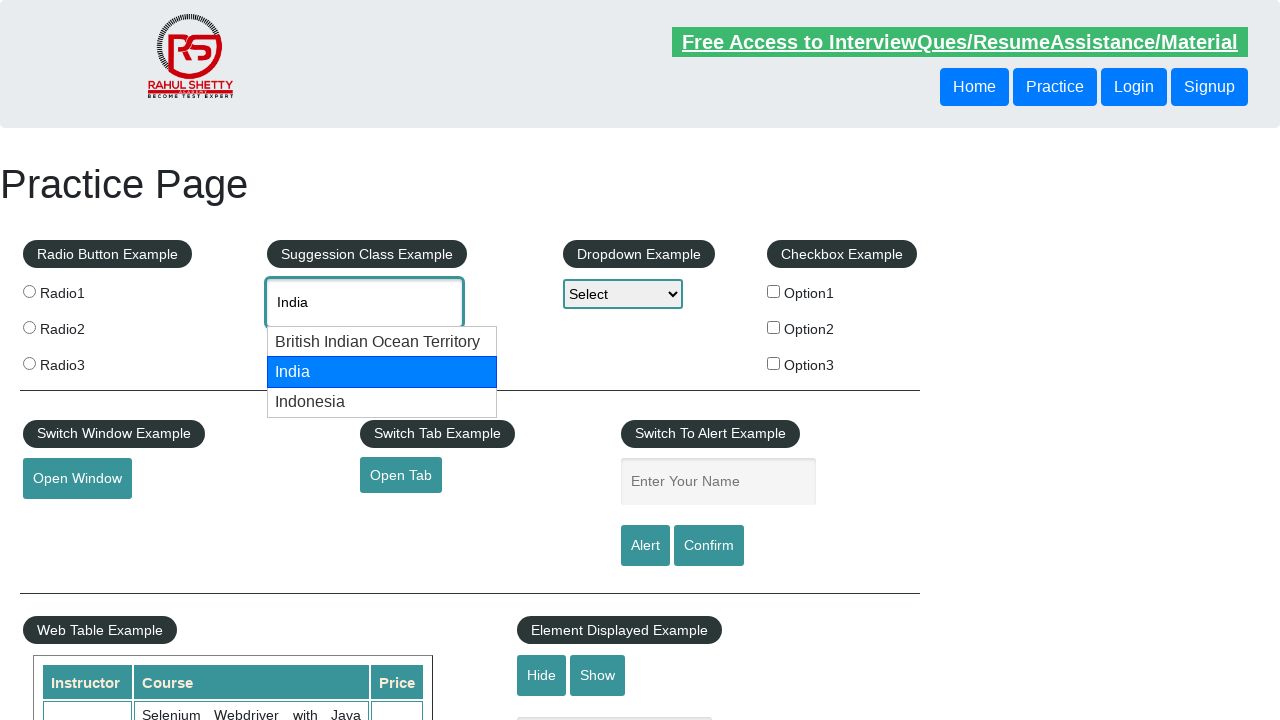